Tests nested iframe handling by navigating through menu options, switching between multiple nested iframes, extracting text values from parent frame, and filling form fields in child iframes before submitting

Starting URL: https://demoapps.qspiders.com/ui/frames?sublist=0

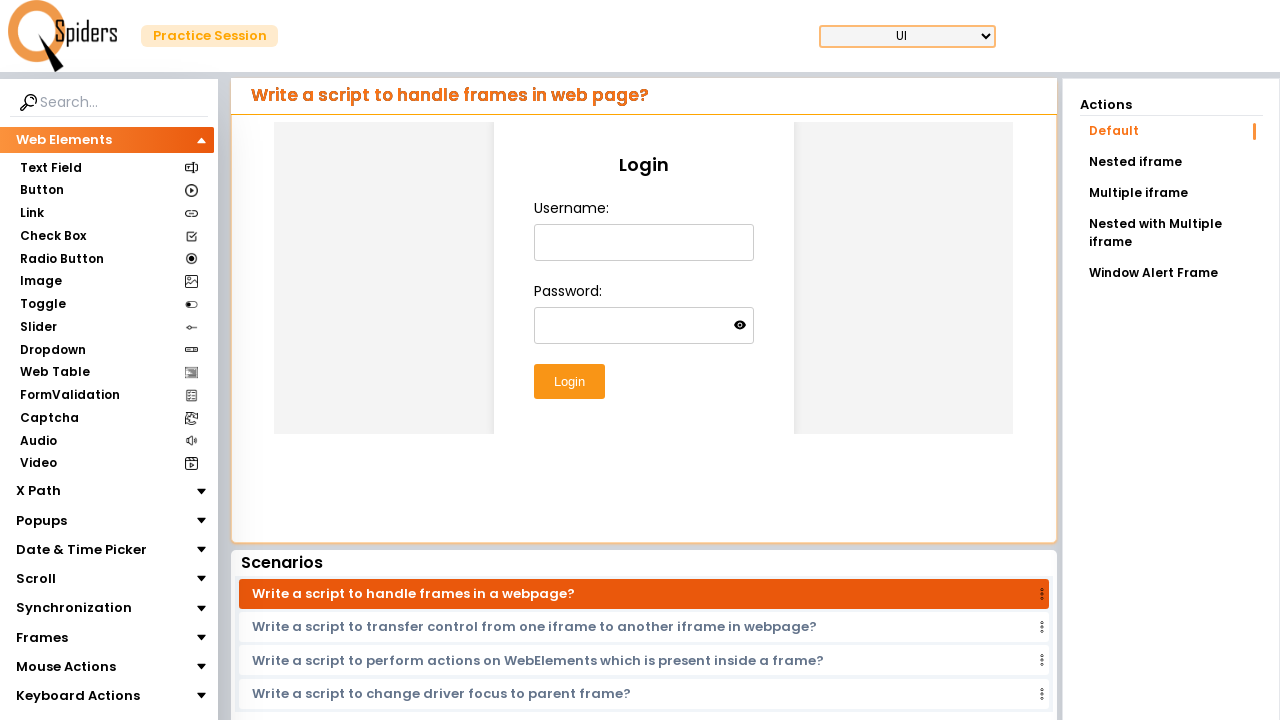

Clicked on 'Web Elements' section at (64, 140) on xpath=//section[text()='Web Elements']
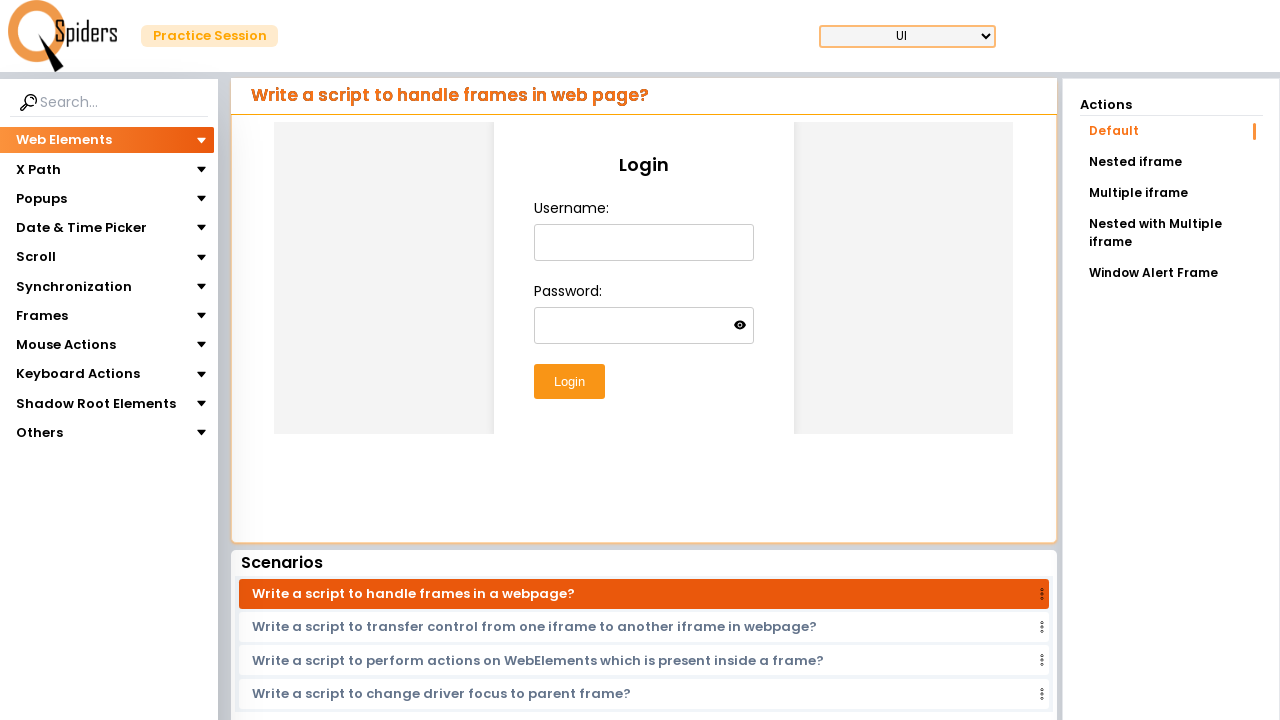

Clicked on 'Frames' section at (42, 316) on xpath=//section[text()='Frames']
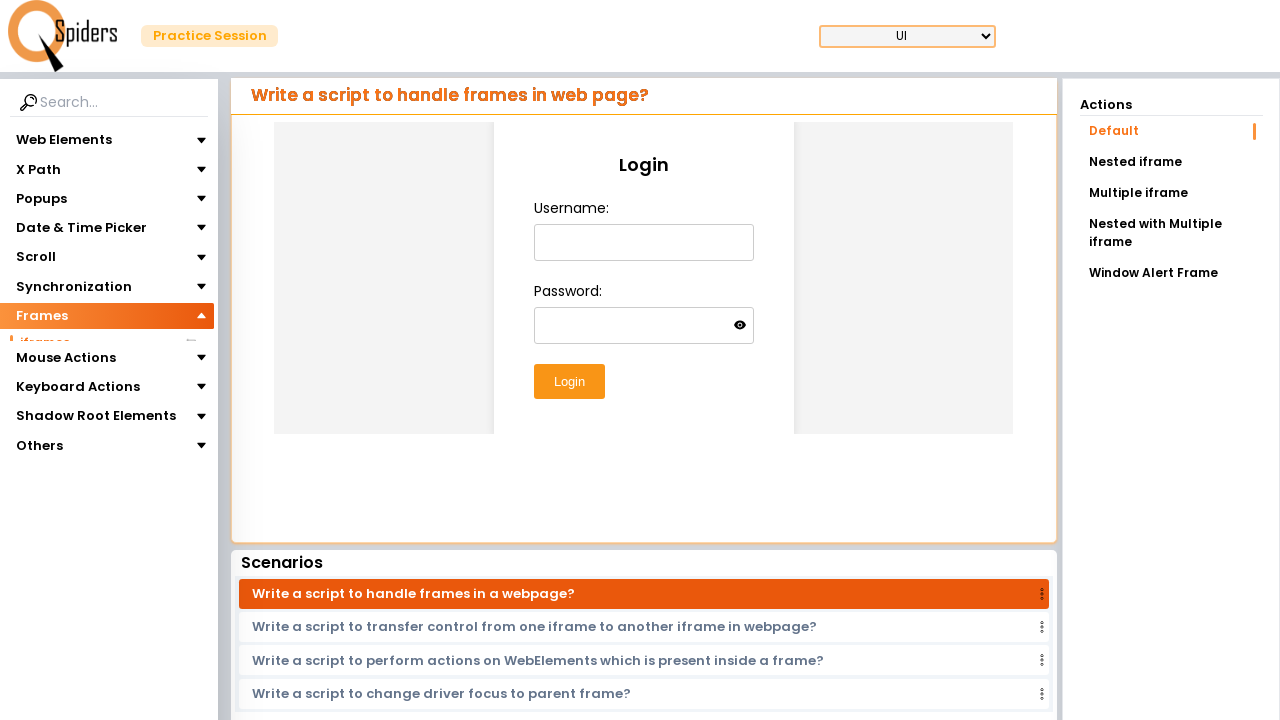

Clicked on 'iframes' section at (44, 343) on xpath=//section[text()='iframes']
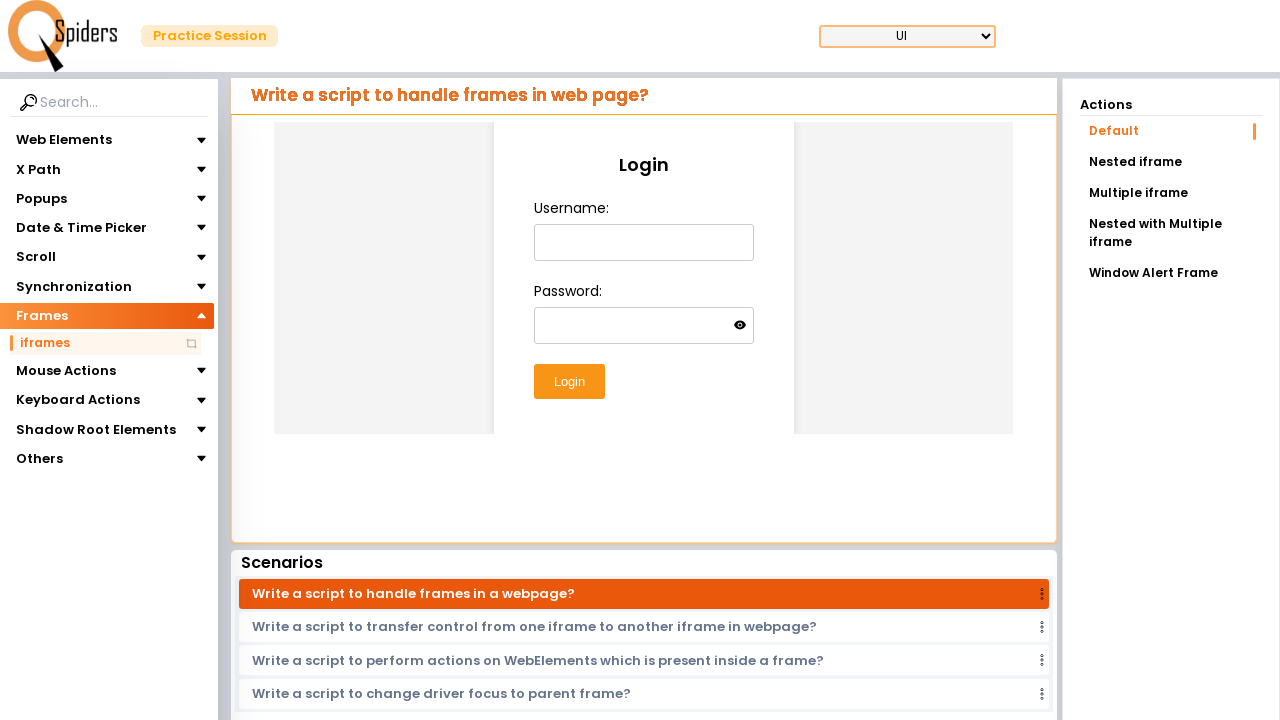

Clicked on 'Nested with Multiple iframe' link at (1171, 233) on text=Nested with Multiple iframe
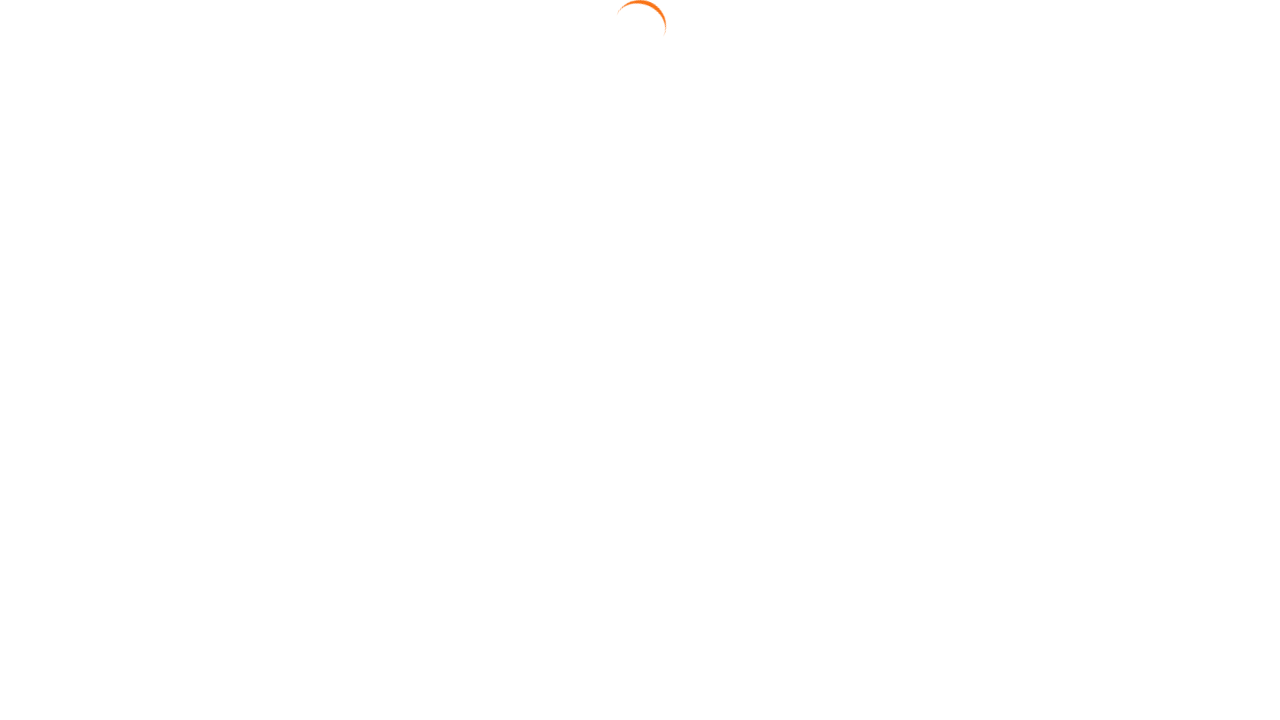

Switched to first parent iframe
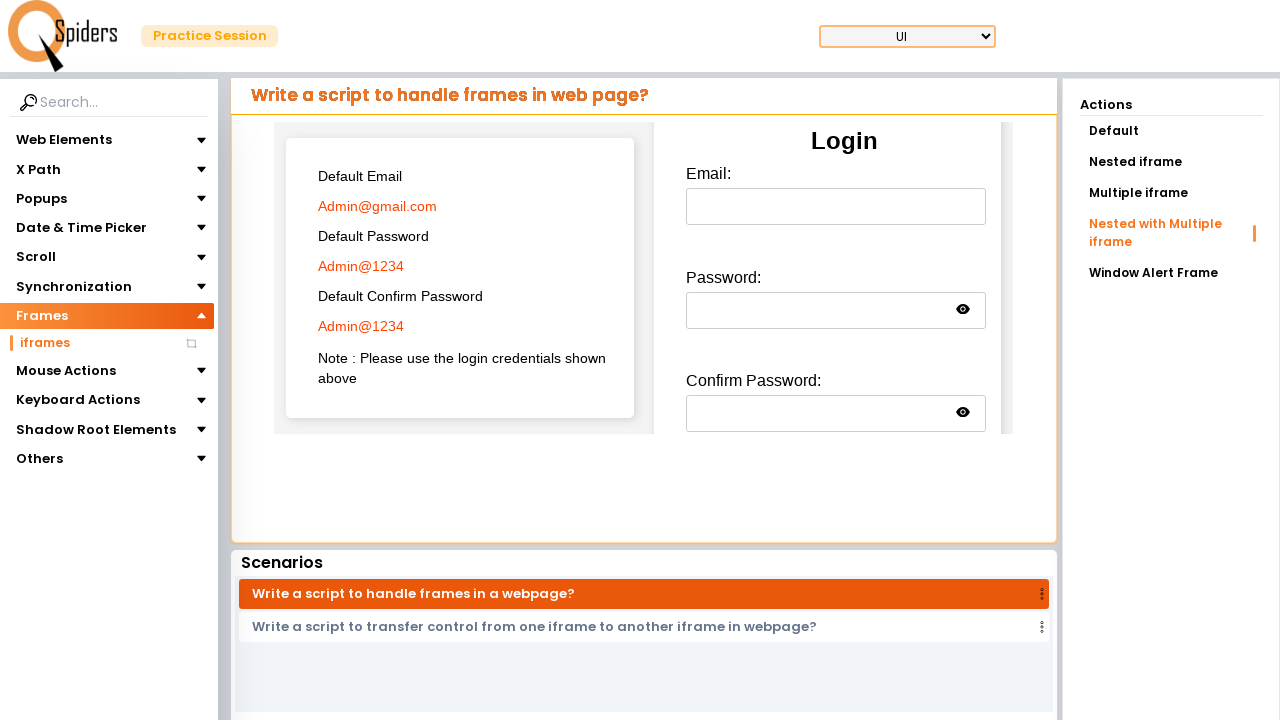

Extracted email value from parent frame
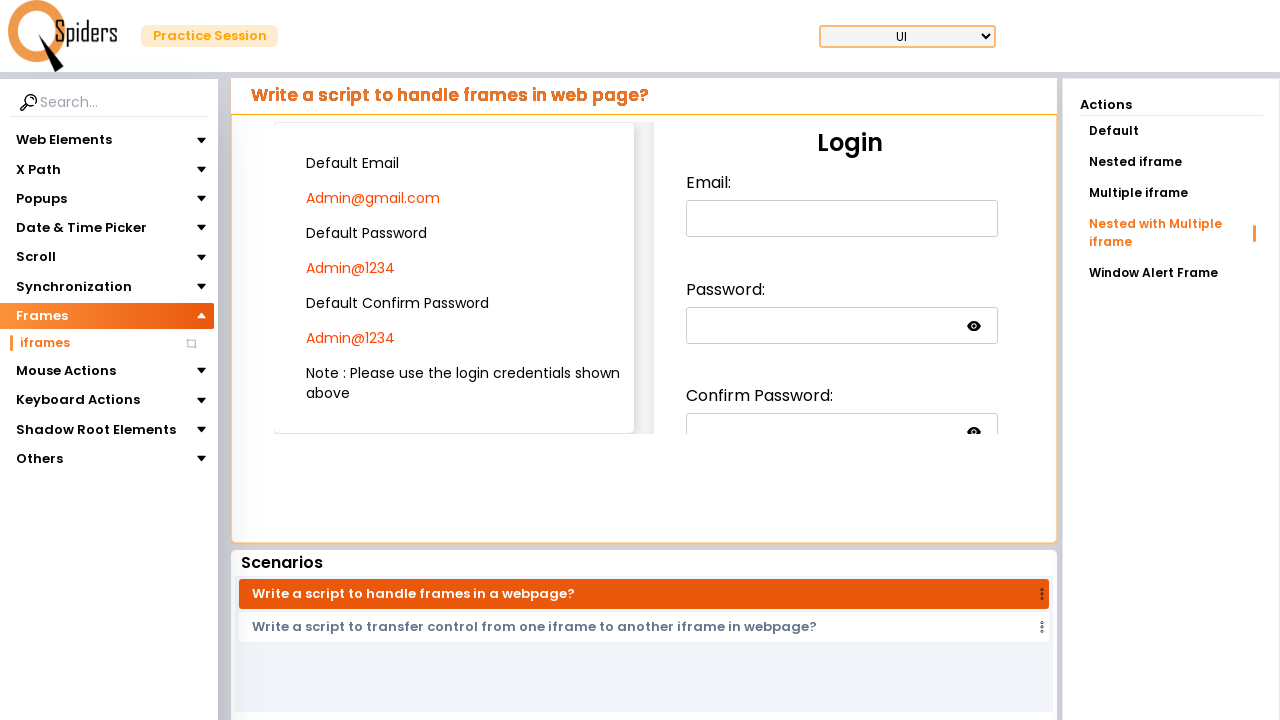

Extracted password value from parent frame
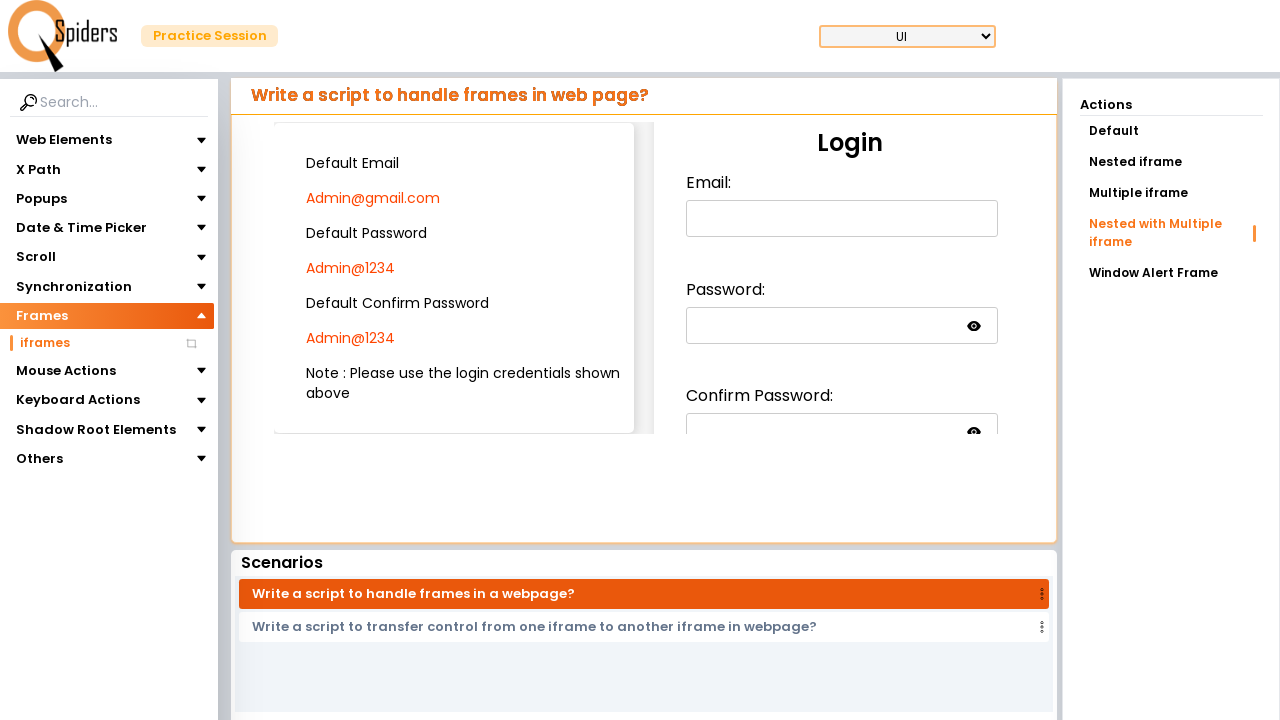

Extracted confirm password value from parent frame
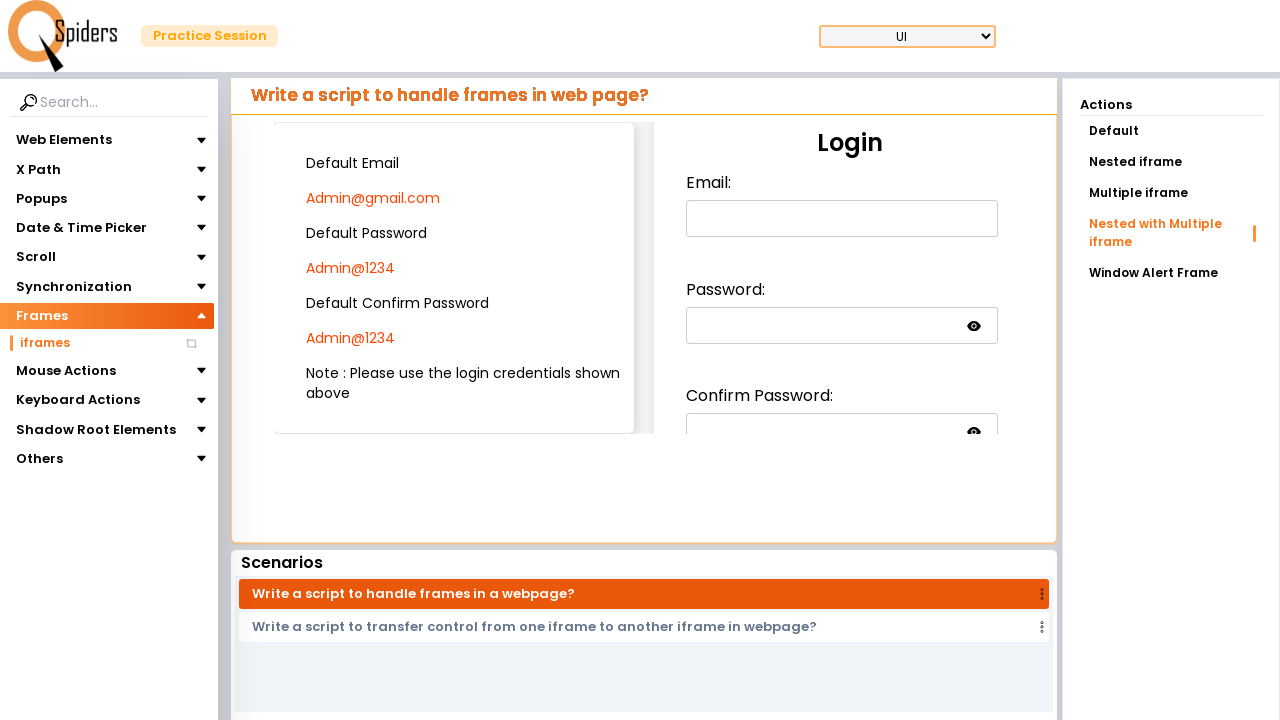

Located first nested iframe within parent frame
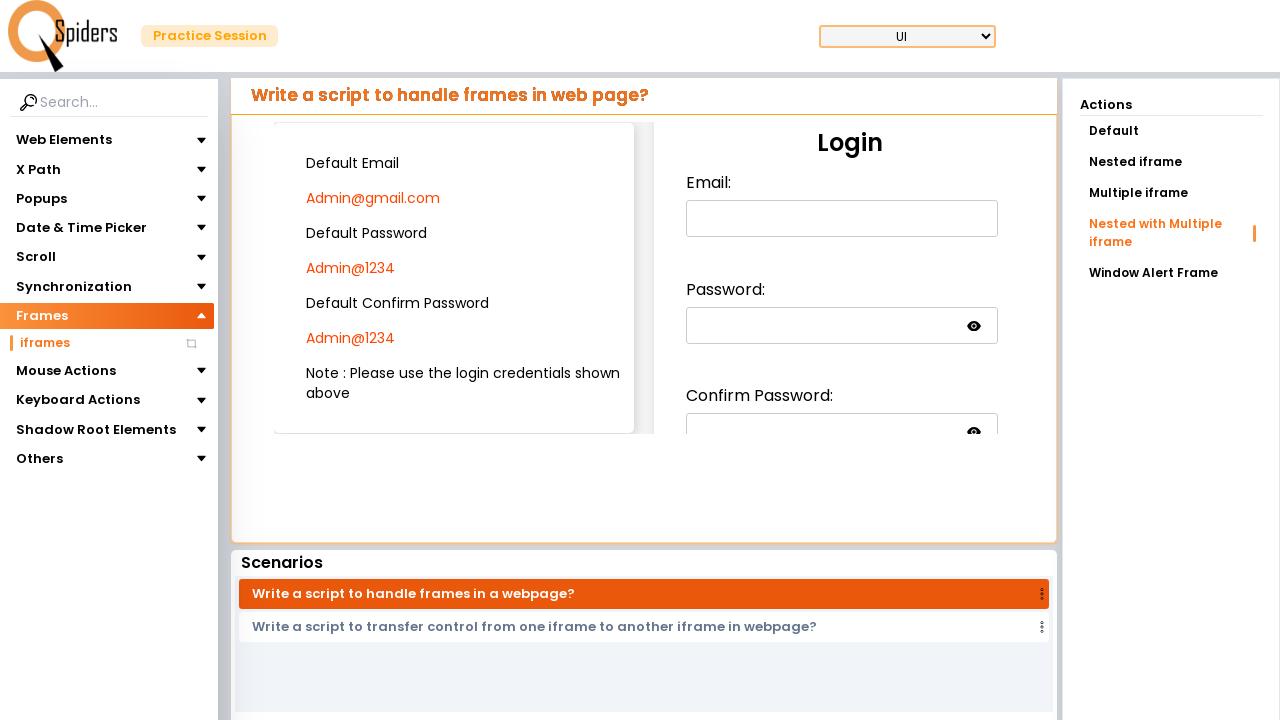

Located second nested iframe for email field
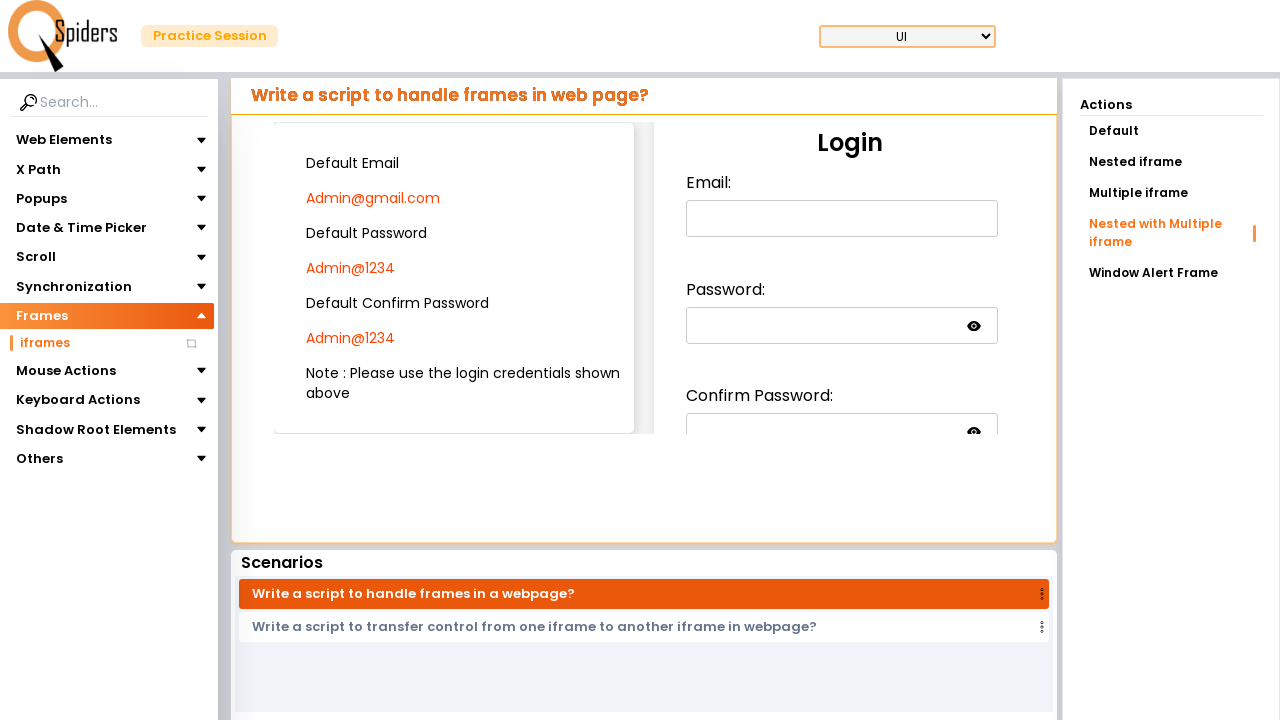

Filled email field in nested frame with extracted email value on iframe >> nth=0 >> internal:control=enter-frame >> iframe >> nth=0 >> internal:c
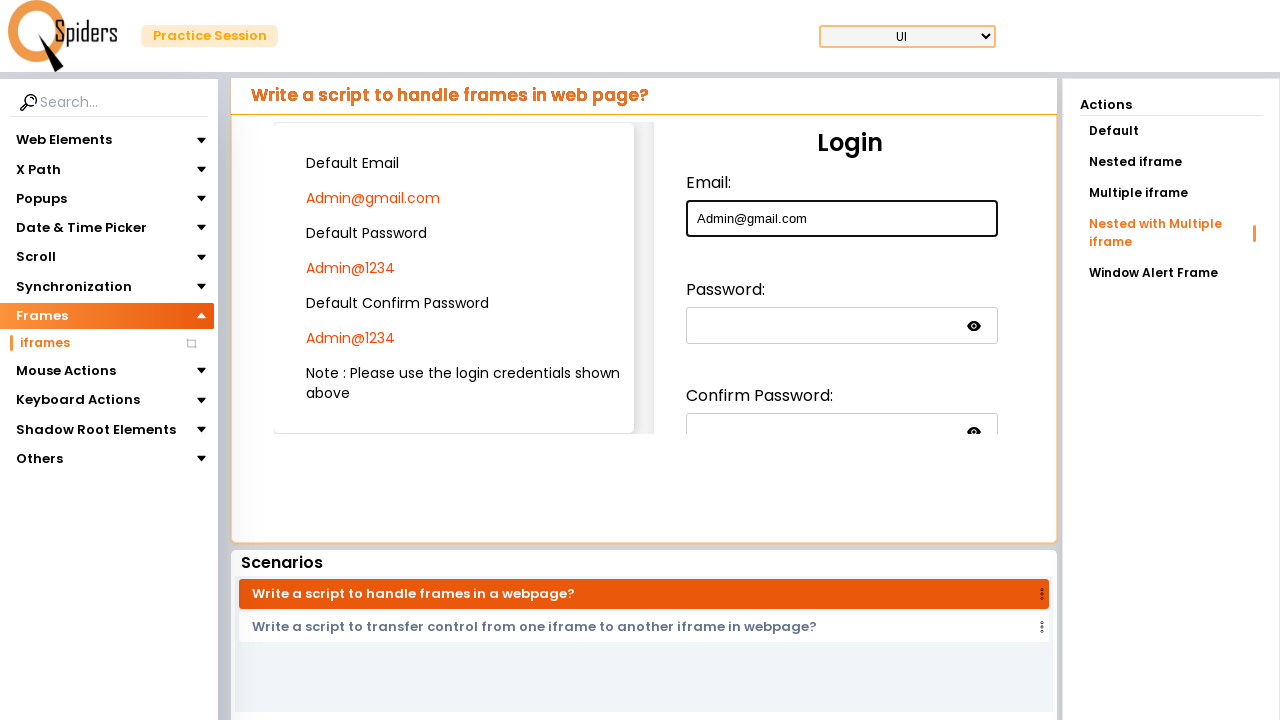

Located second nested iframe for password field
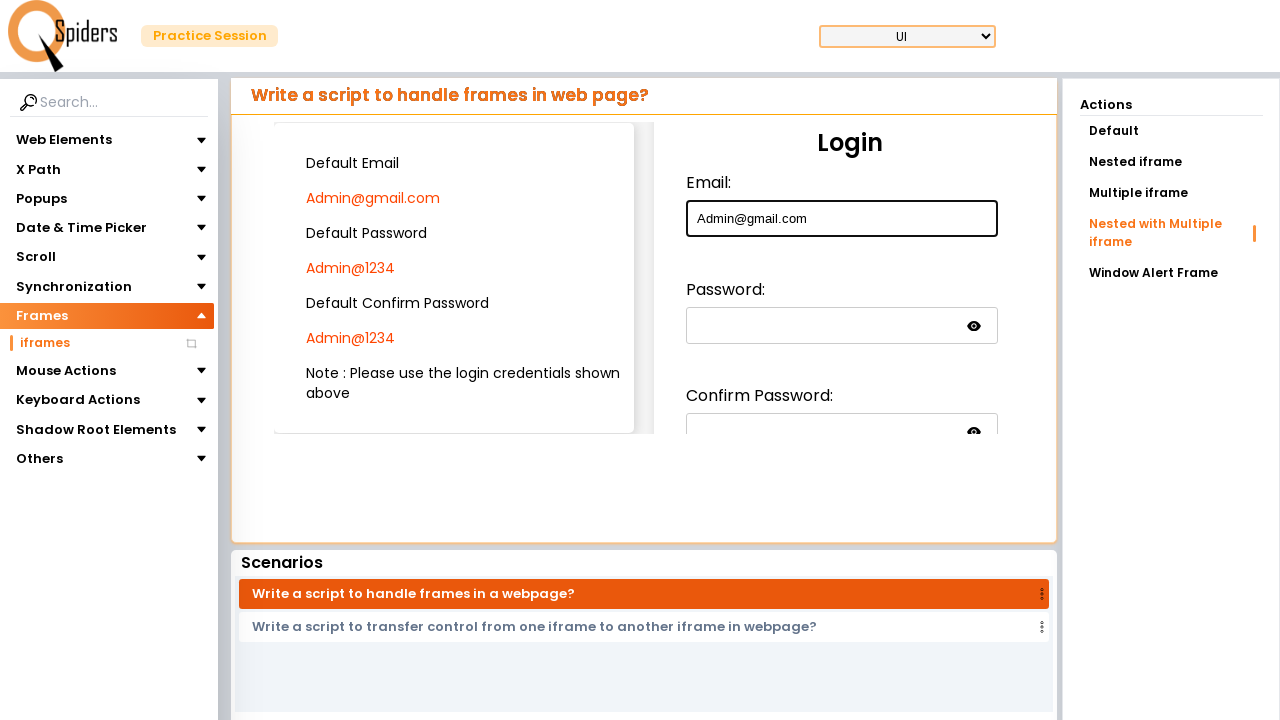

Filled password field in nested frame with extracted password value on iframe >> nth=0 >> internal:control=enter-frame >> iframe >> nth=0 >> internal:c
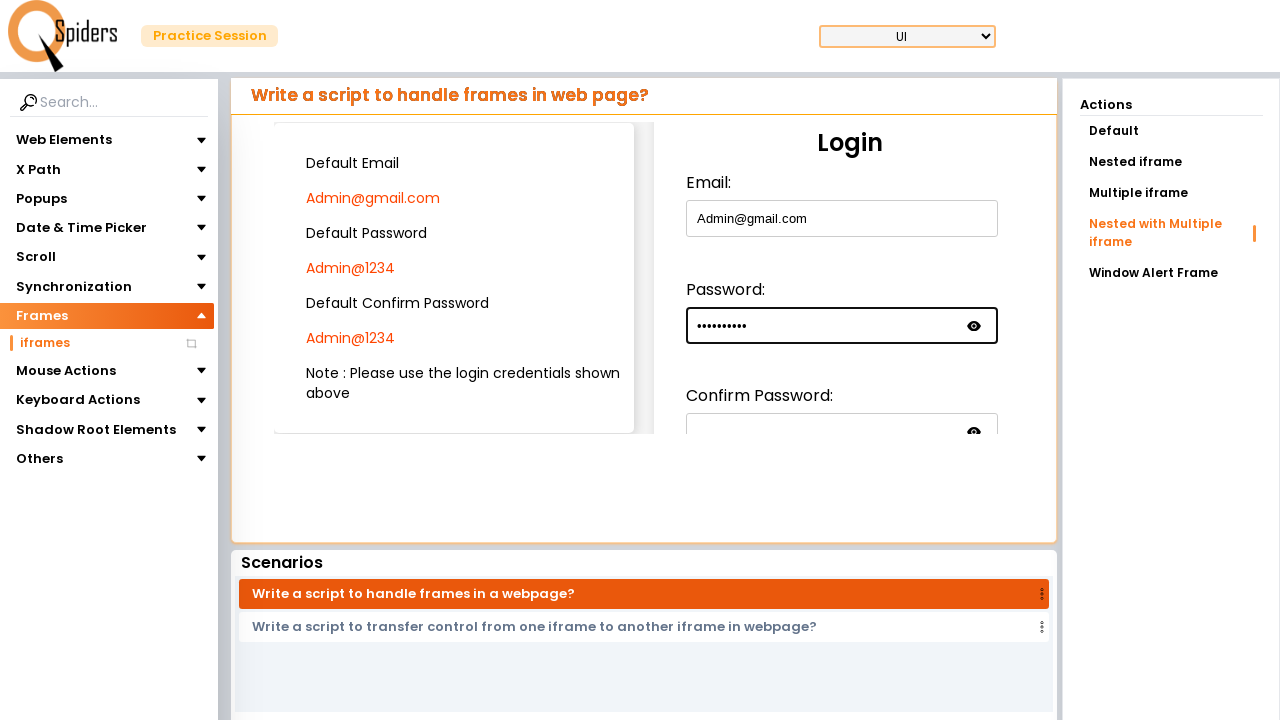

Located third nested iframe for confirm password field
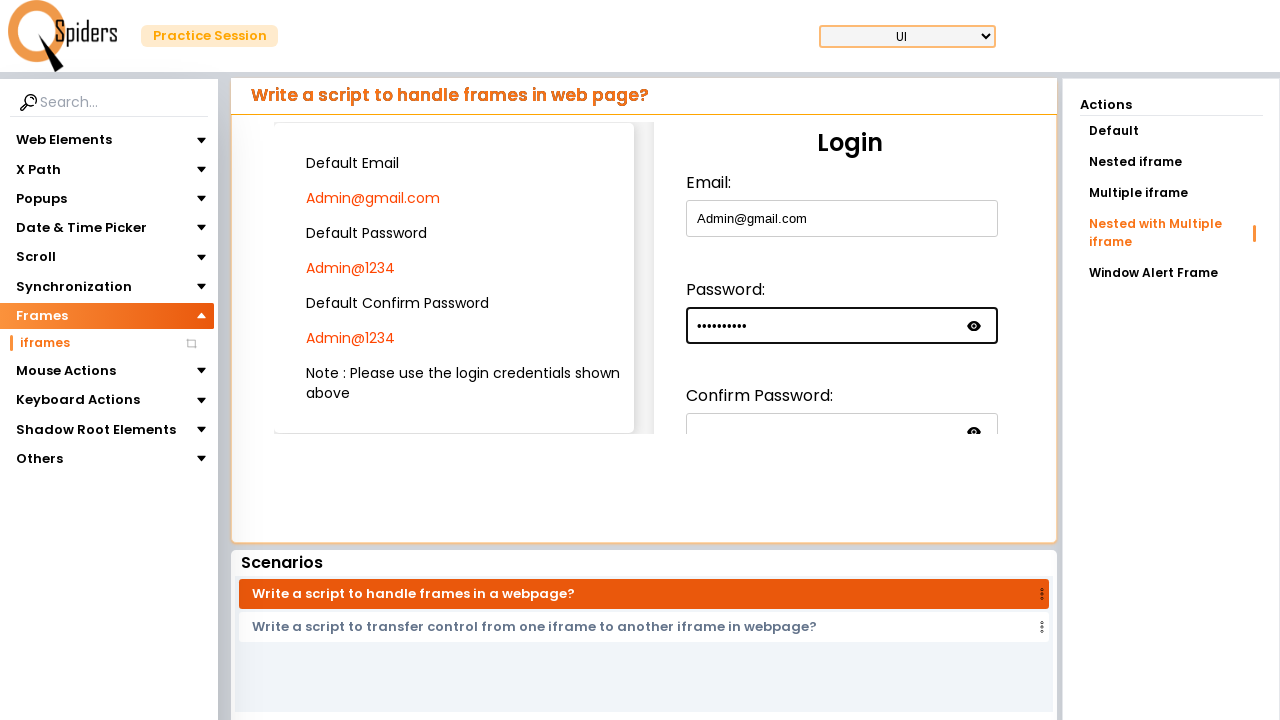

Filled confirm password field in nested frame with extracted value on iframe >> nth=0 >> internal:control=enter-frame >> iframe >> nth=0 >> internal:c
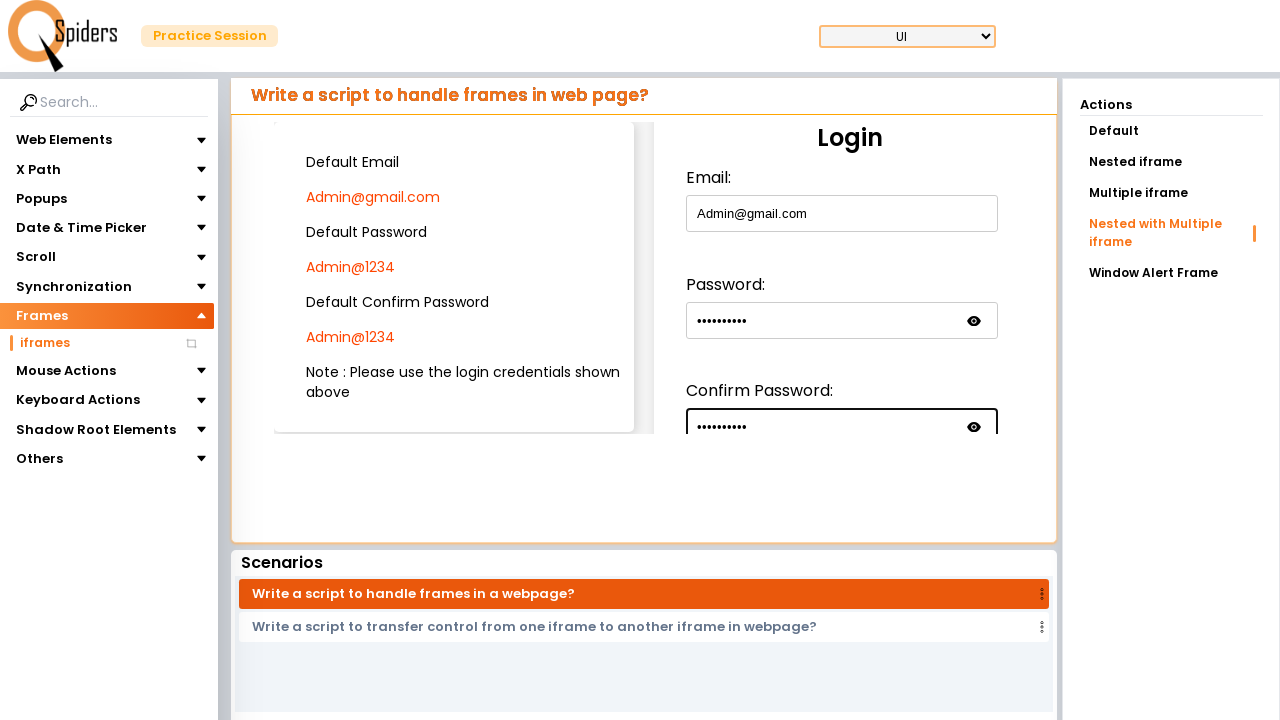

Located fourth nested iframe for submit button
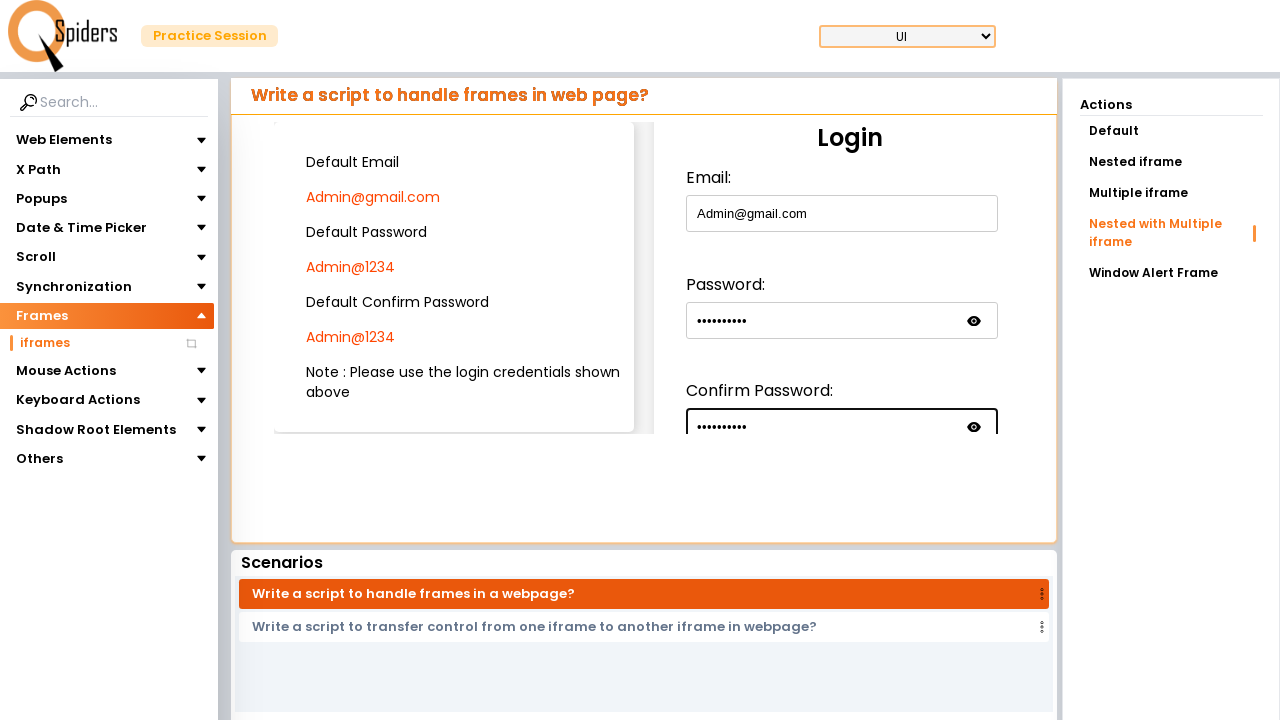

Clicked submit button to submit the form at (726, 355) on iframe >> nth=0 >> internal:control=enter-frame >> iframe >> nth=0 >> internal:c
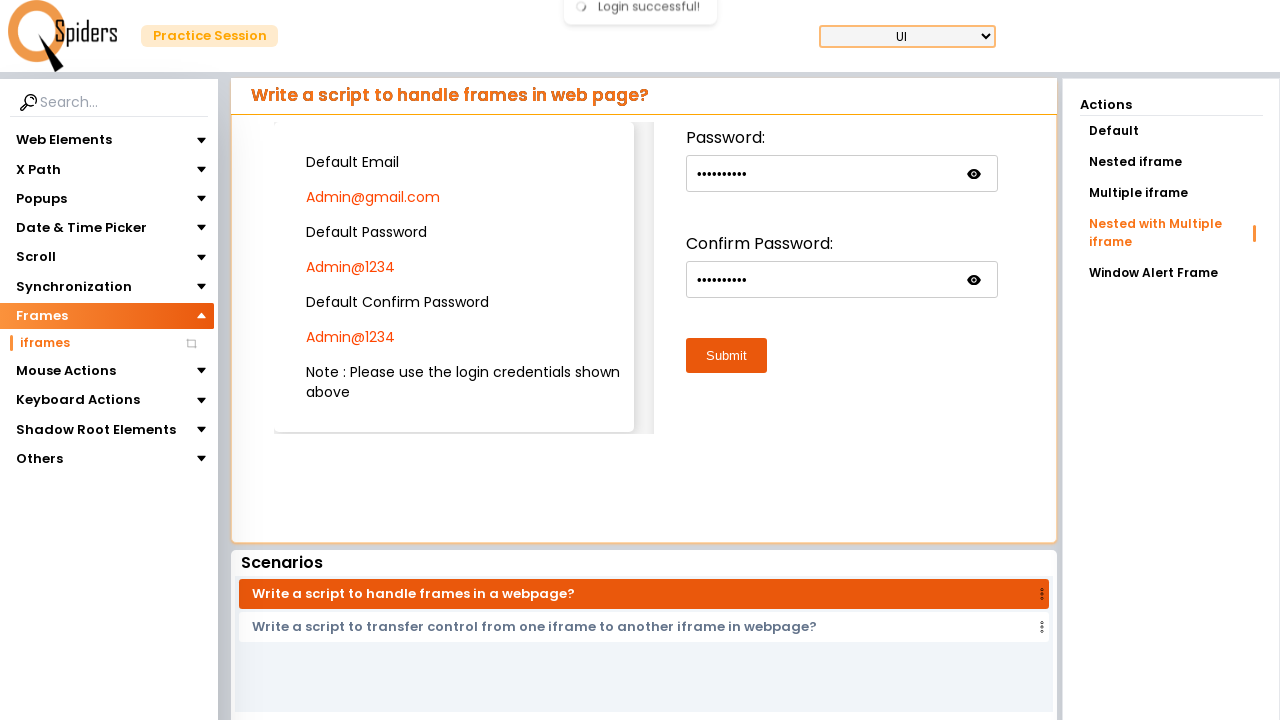

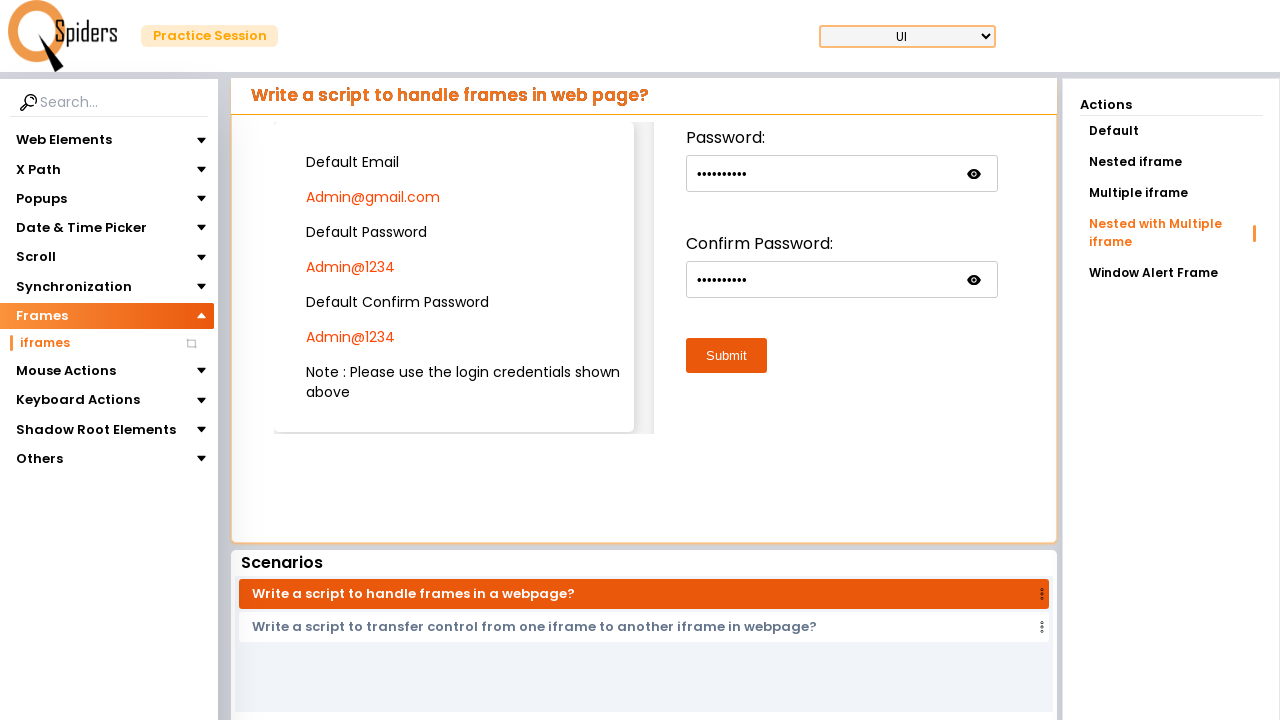